Tests that the Due column in table 1 can be sorted in descending order by clicking the column header twice and verifying the values are in descending numerical order.

Starting URL: http://the-internet.herokuapp.com/tables

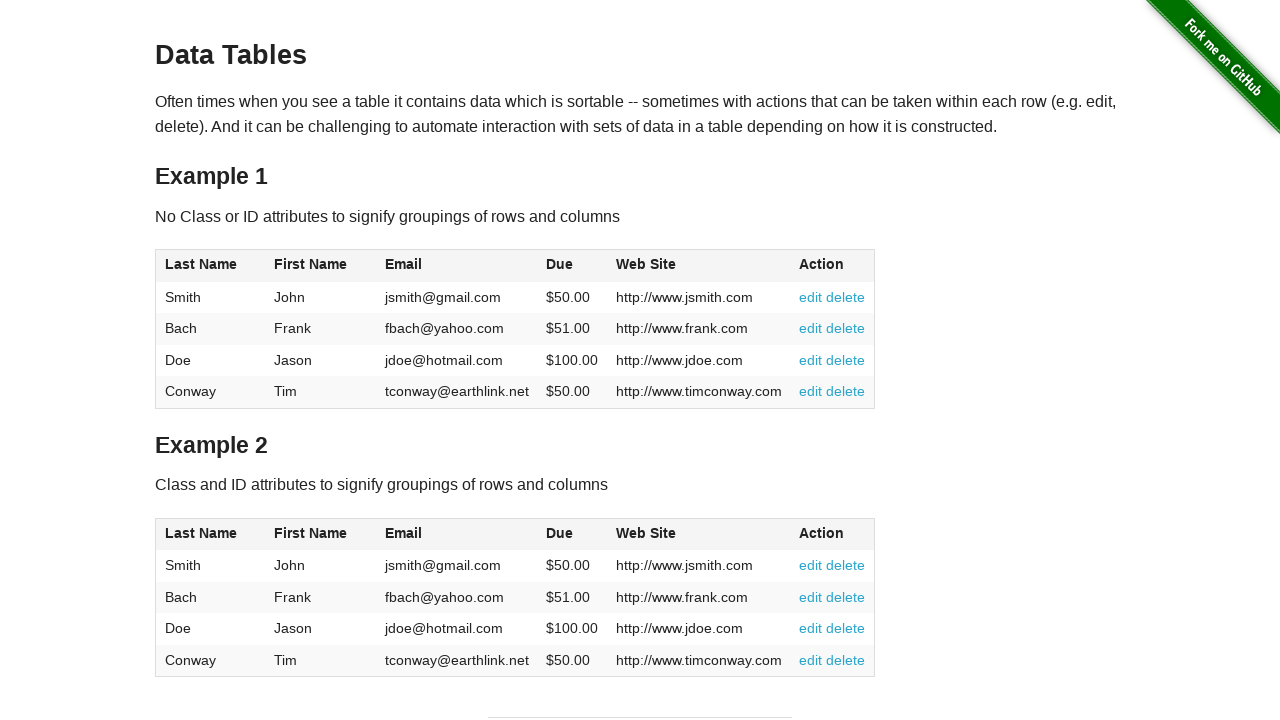

Clicked Due column header first time to sort ascending at (572, 266) on #table1 thead tr th:nth-of-type(4)
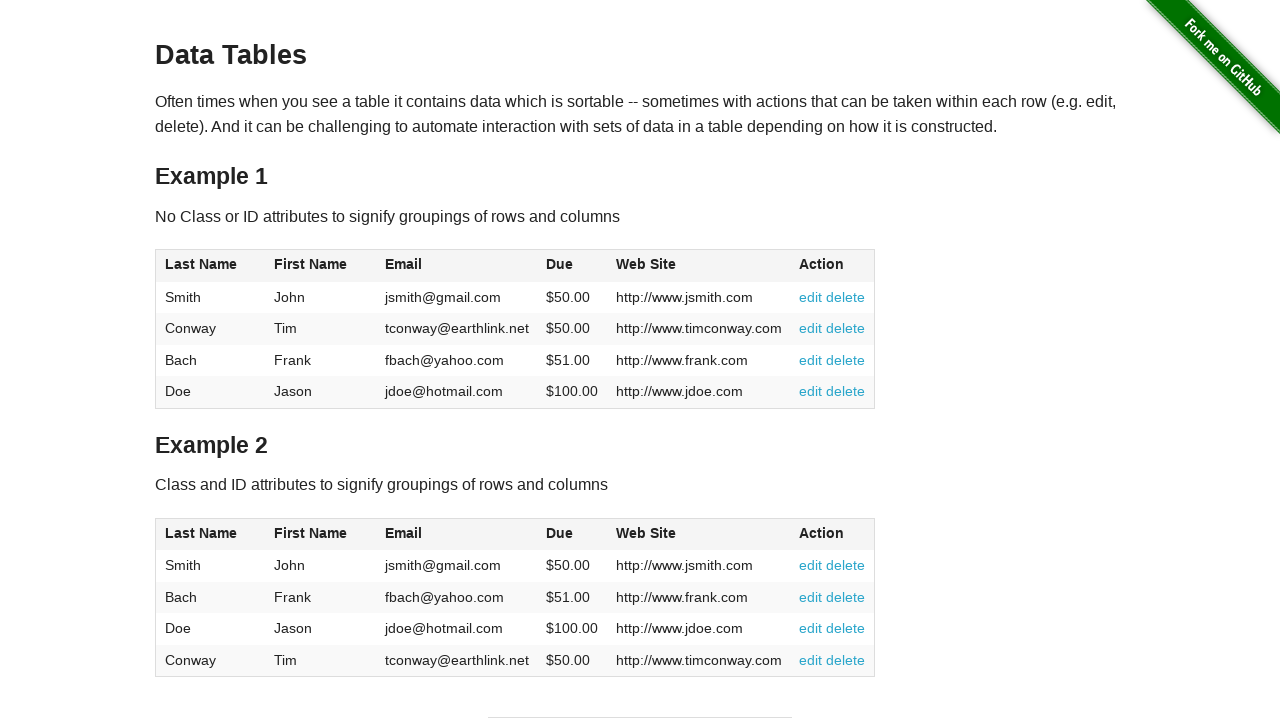

Clicked Due column header second time to sort descending at (572, 266) on #table1 thead tr th:nth-of-type(4)
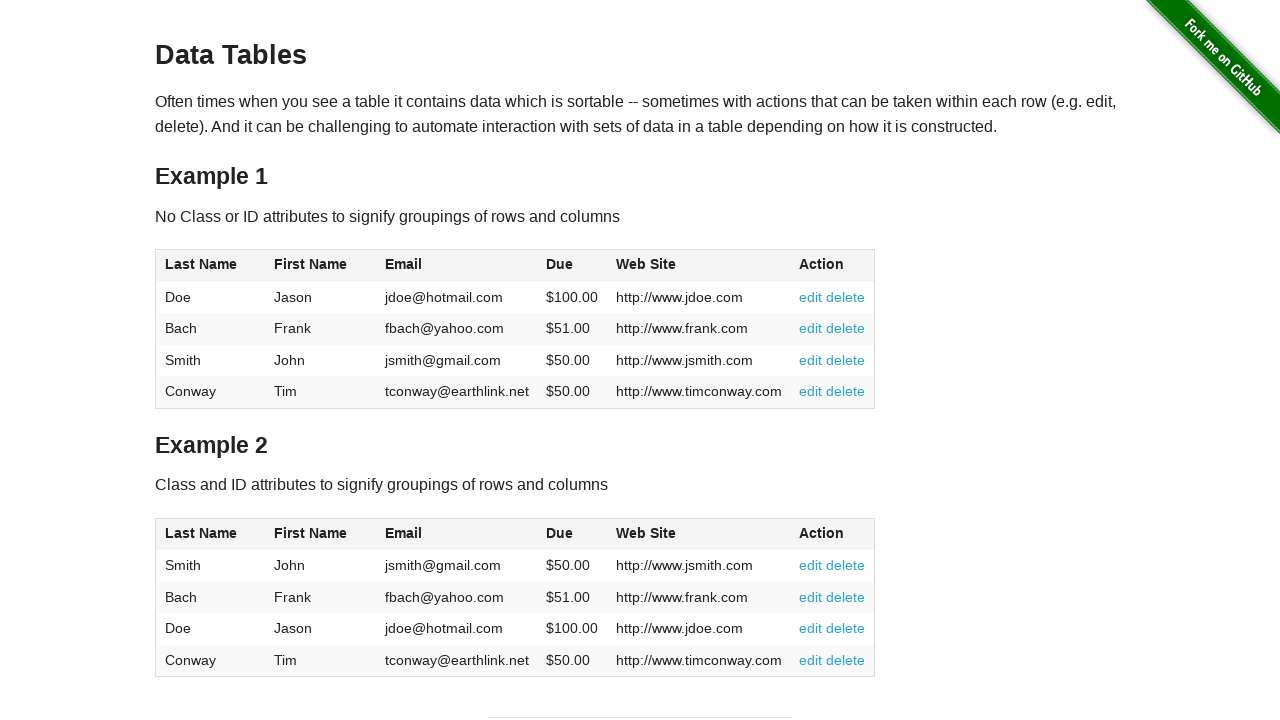

Table sorted in descending order by Due column
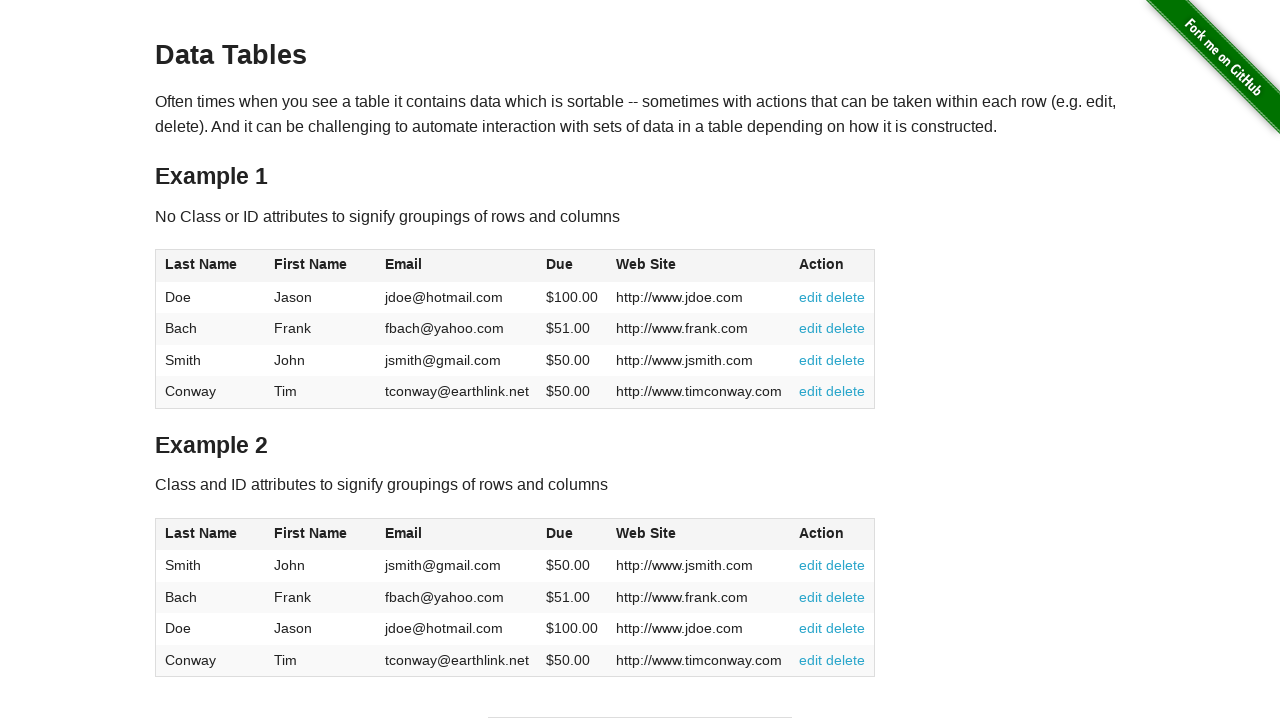

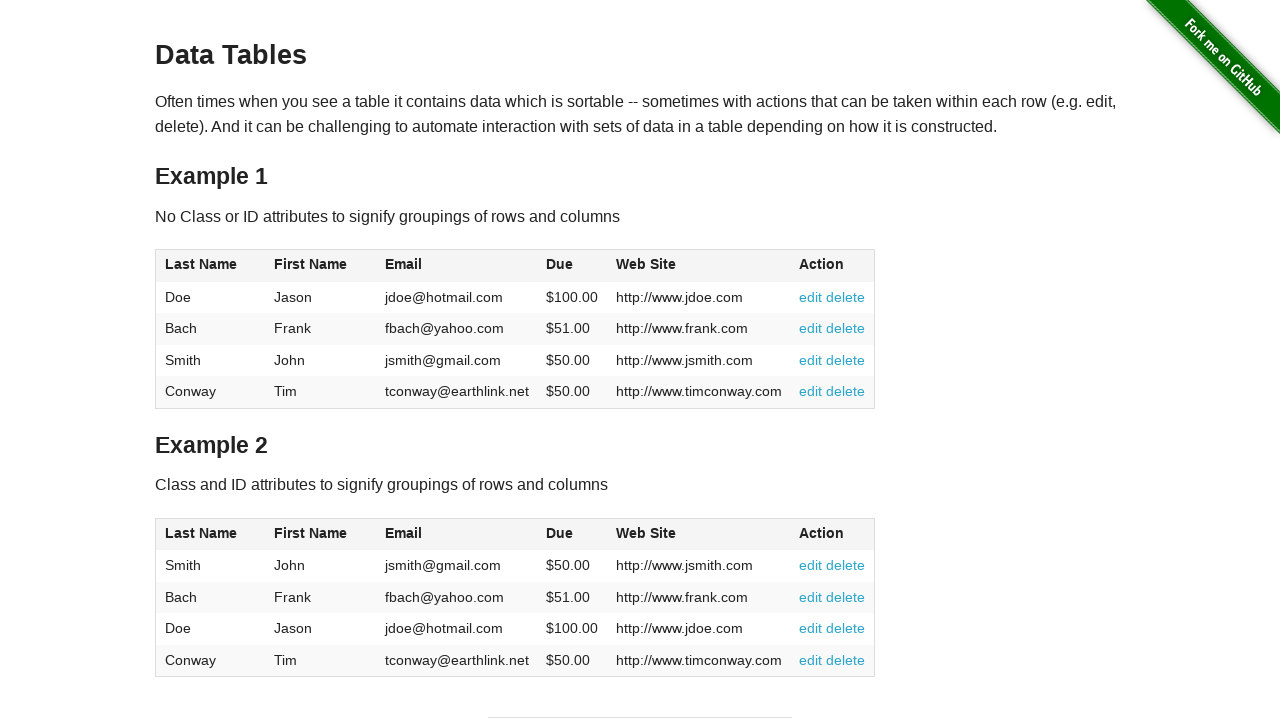